Tests W3Schools search functionality by searching for "Java Tutorial" and verifying the search results

Starting URL: https://www.w3schools.com/

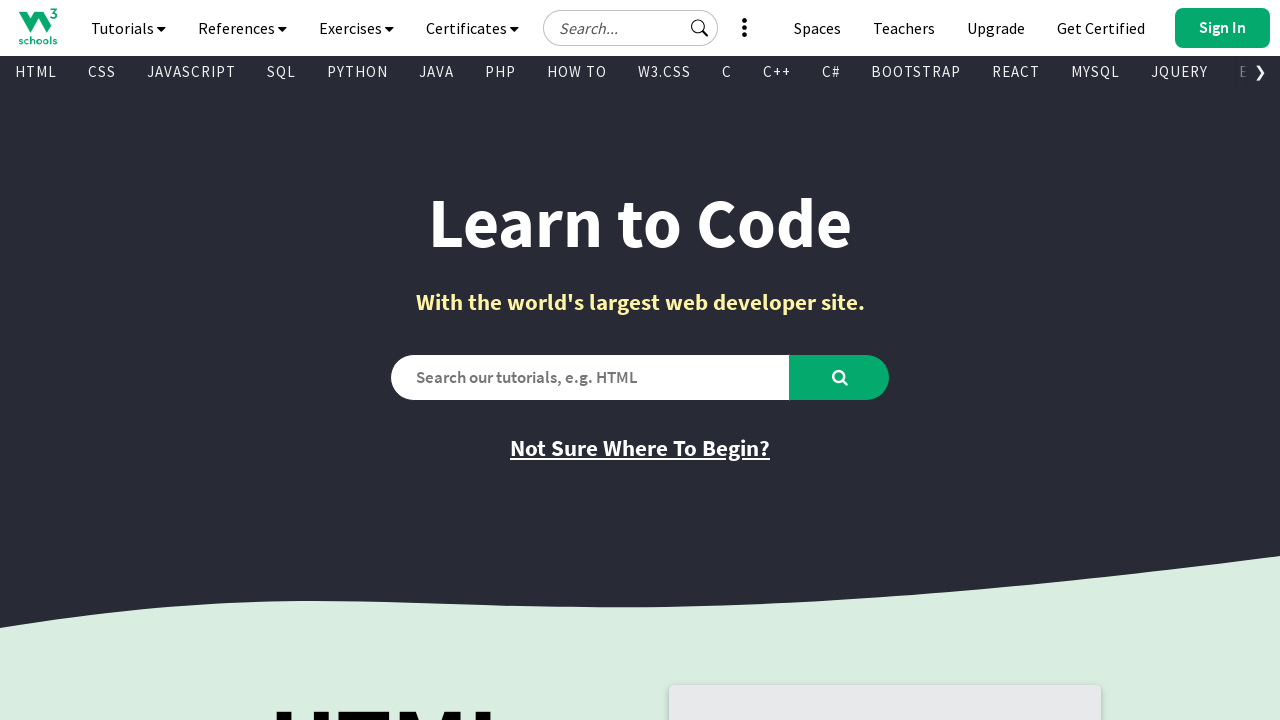

Filled search box with 'Java Tutorial' on #search2
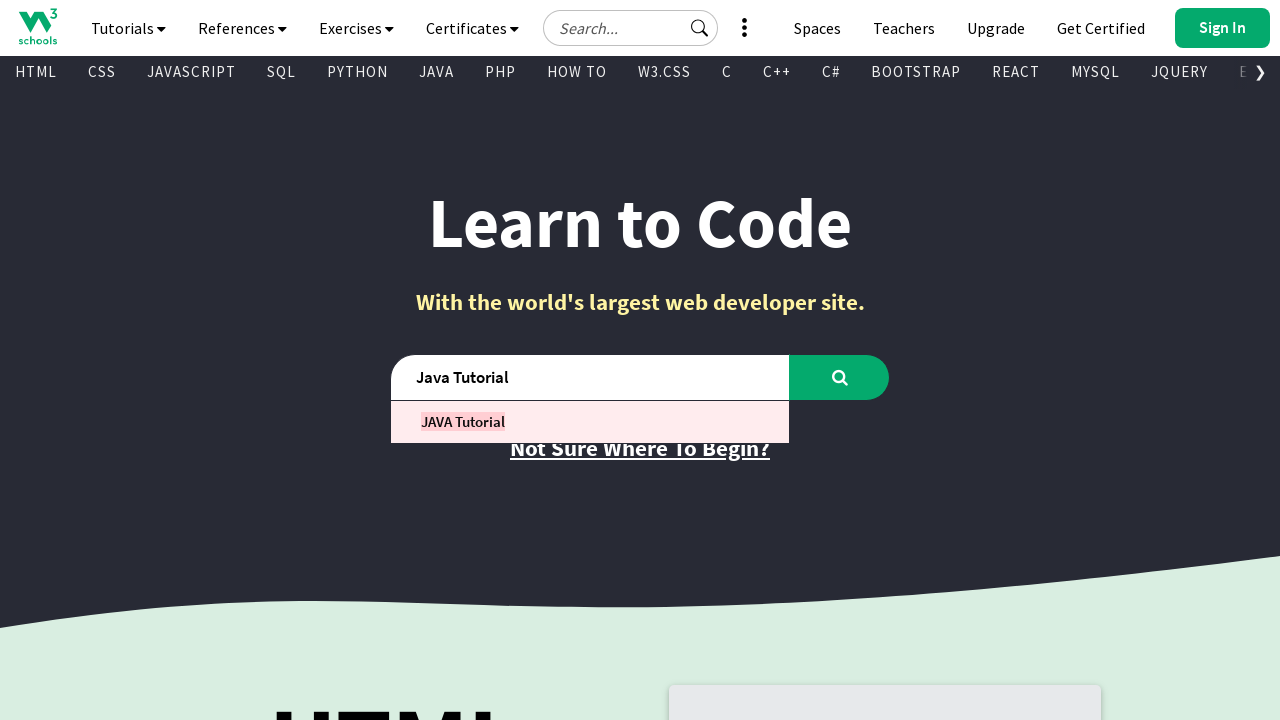

Clicked search button to search for Java Tutorial at (840, 377) on #learntocode_searchbtn
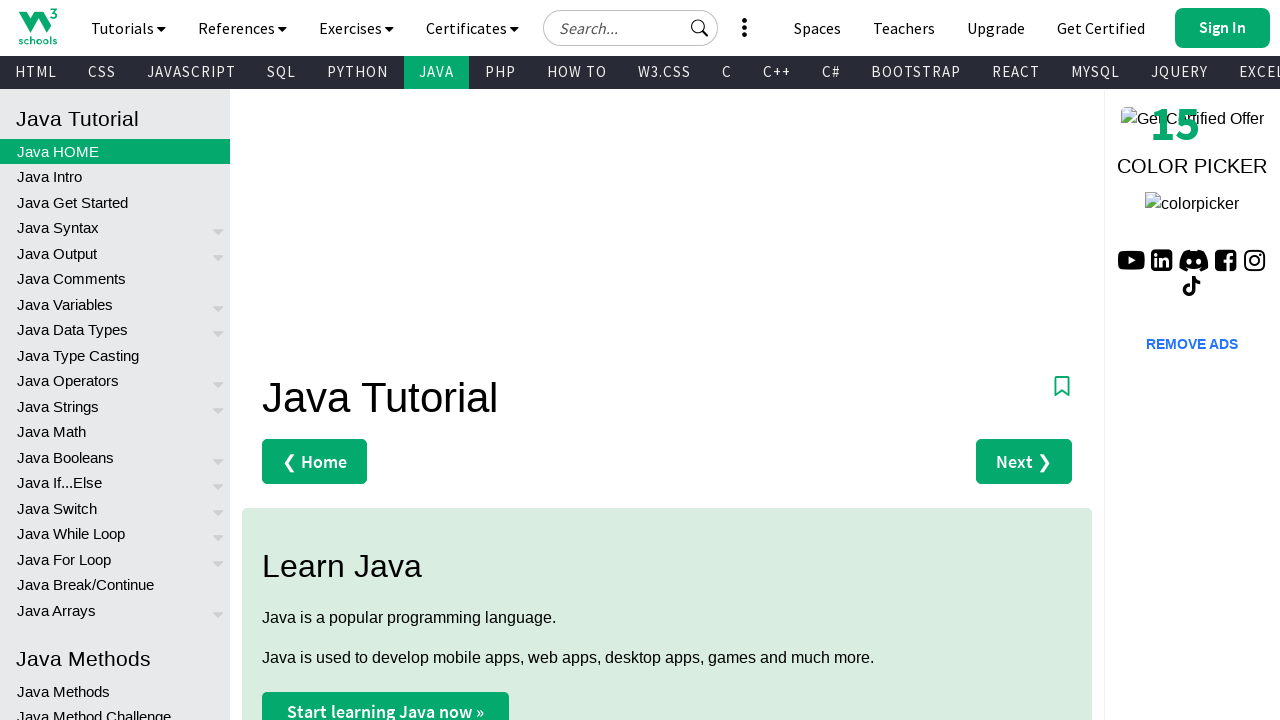

Search results loaded and first result element is visible
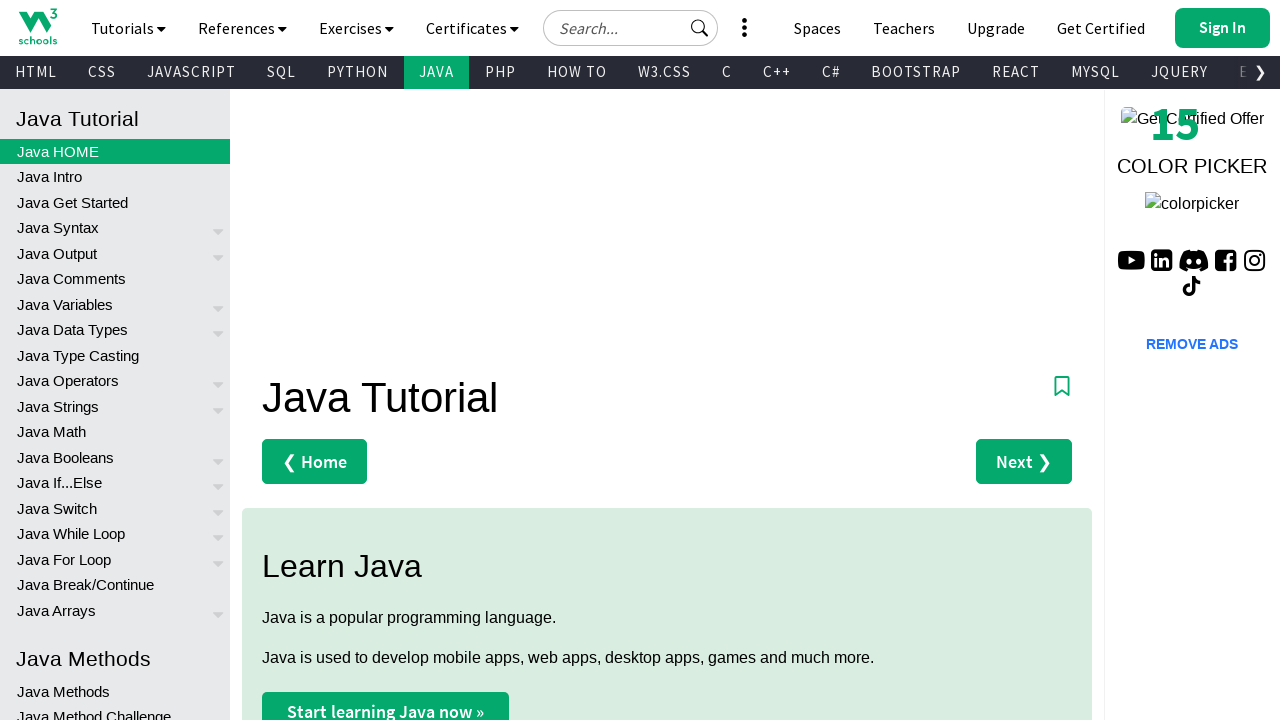

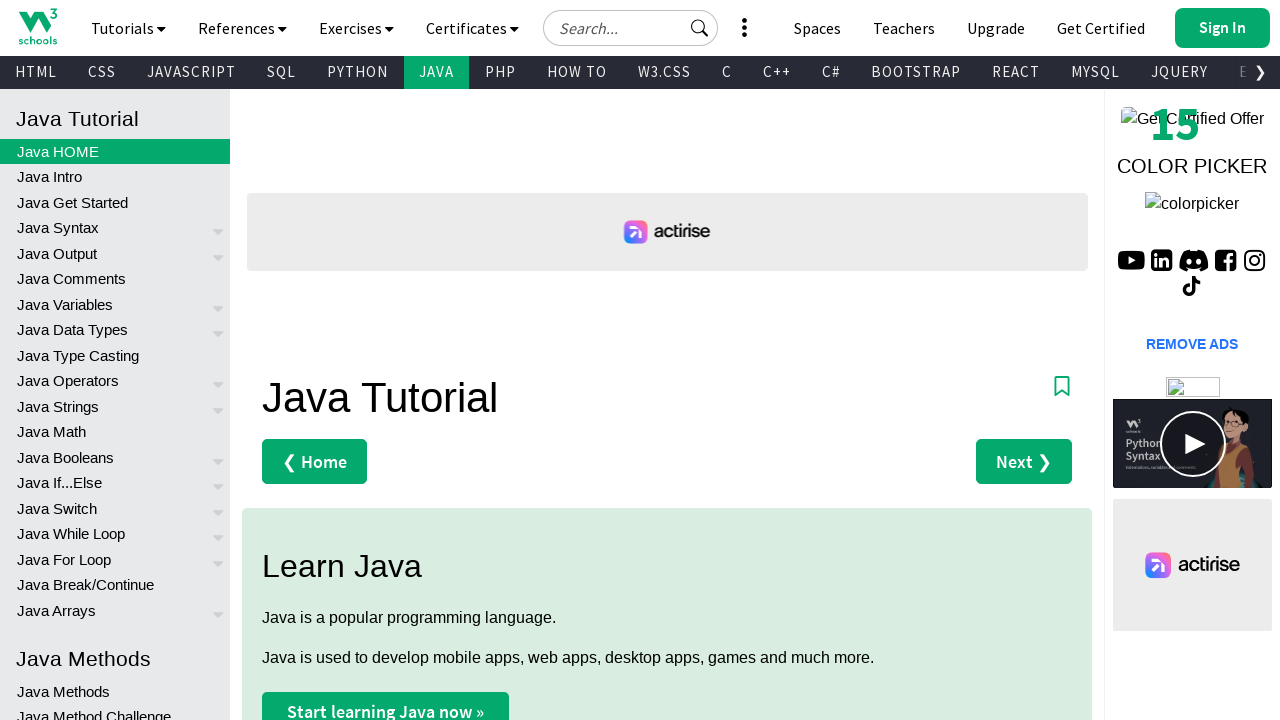